Tests drag and drop functionality on jQuery UI demo page by navigating to the droppable section and dragging an element to a drop target

Starting URL: https://jqueryui.com/draggable/

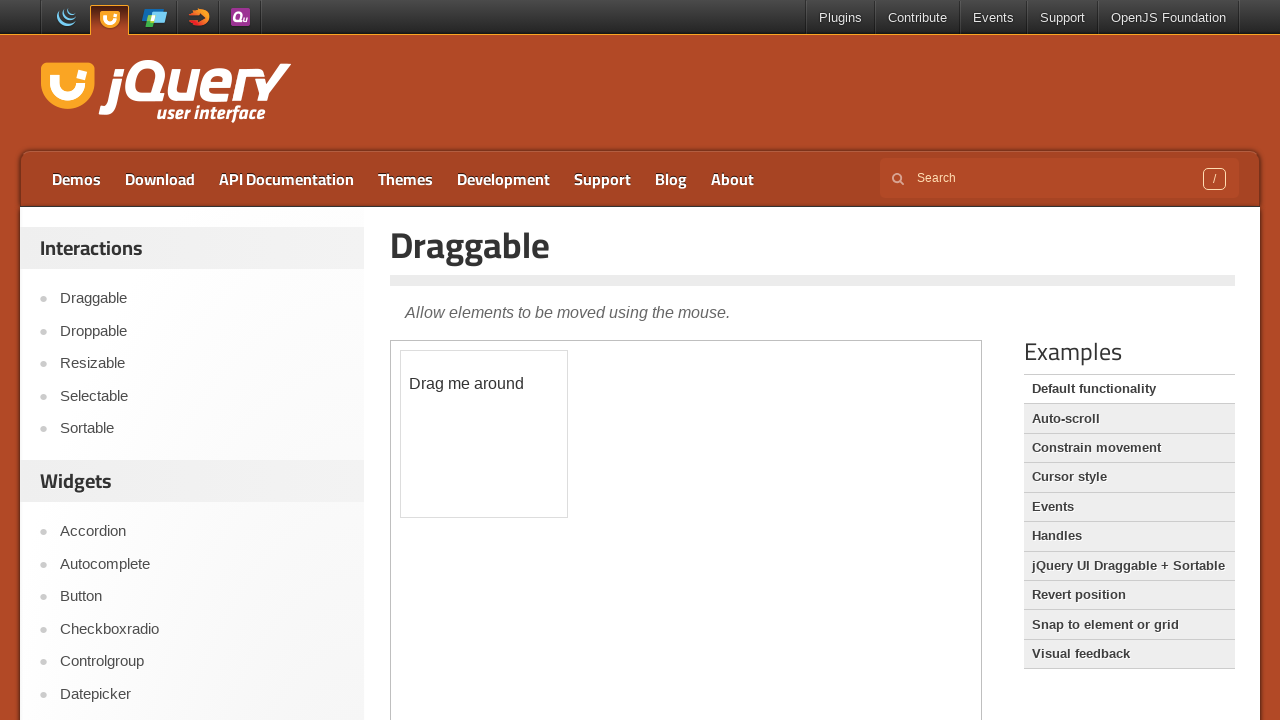

Clicked on the droppable link in sidebar at (202, 331) on //*[@id="sidebar"]/aside[1]/ul/li[2]/a
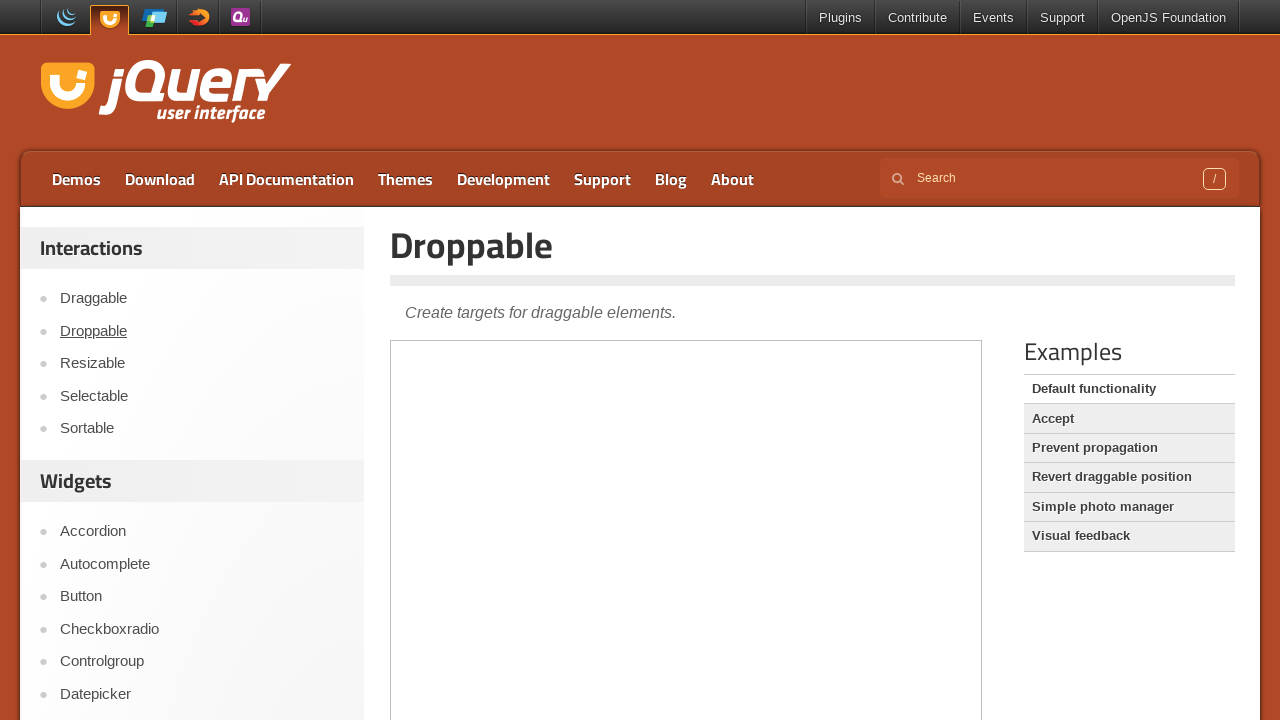

Scrolled down 400 pixels to view demo area
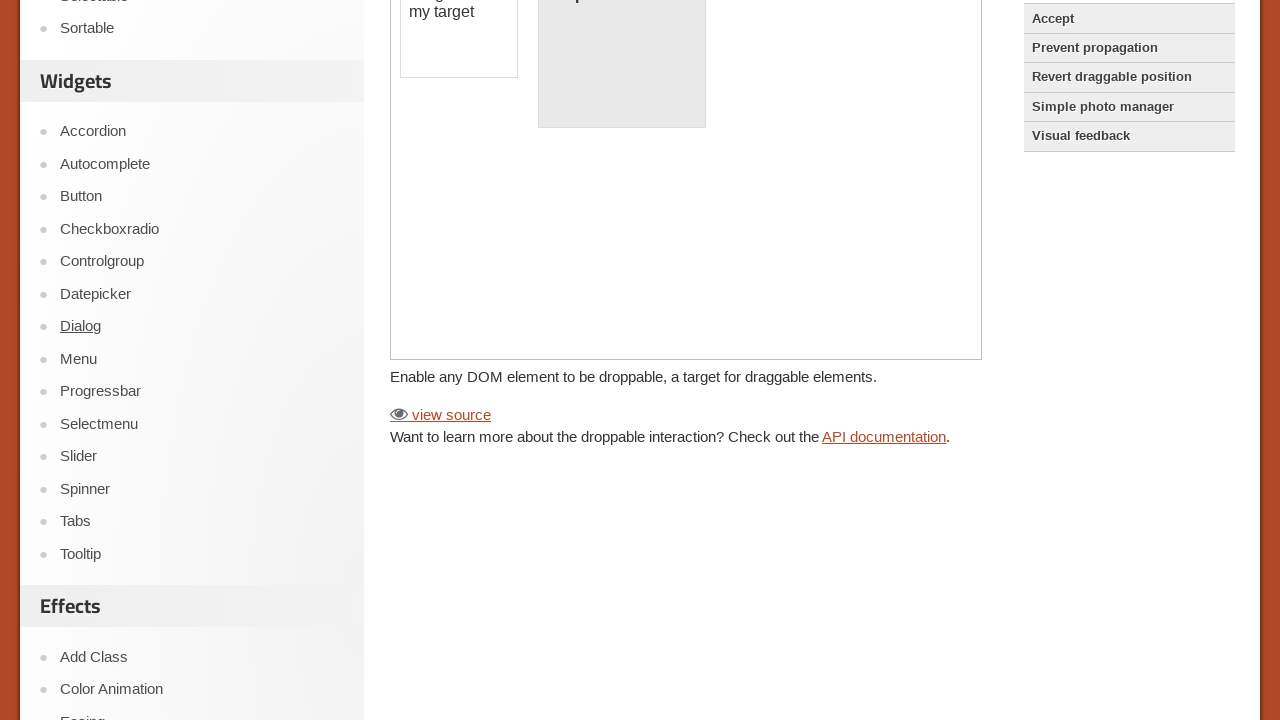

Located the demo iframe
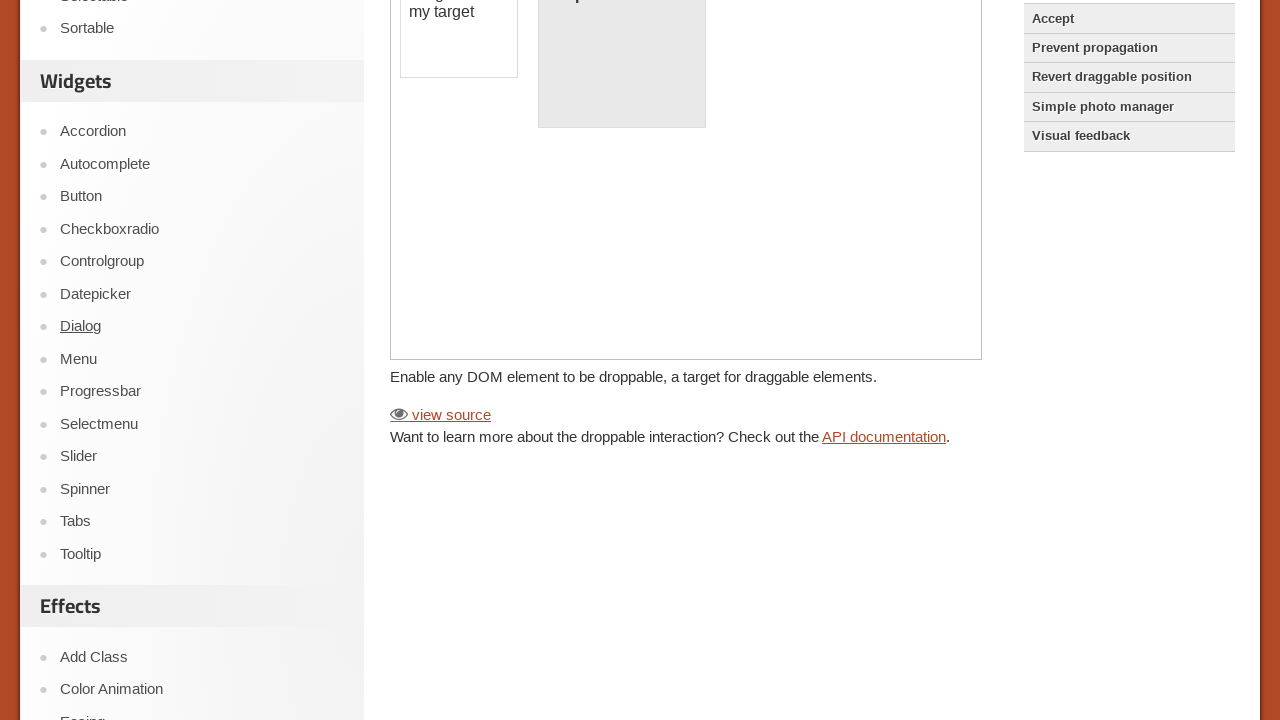

Located the draggable element with id 'draggable'
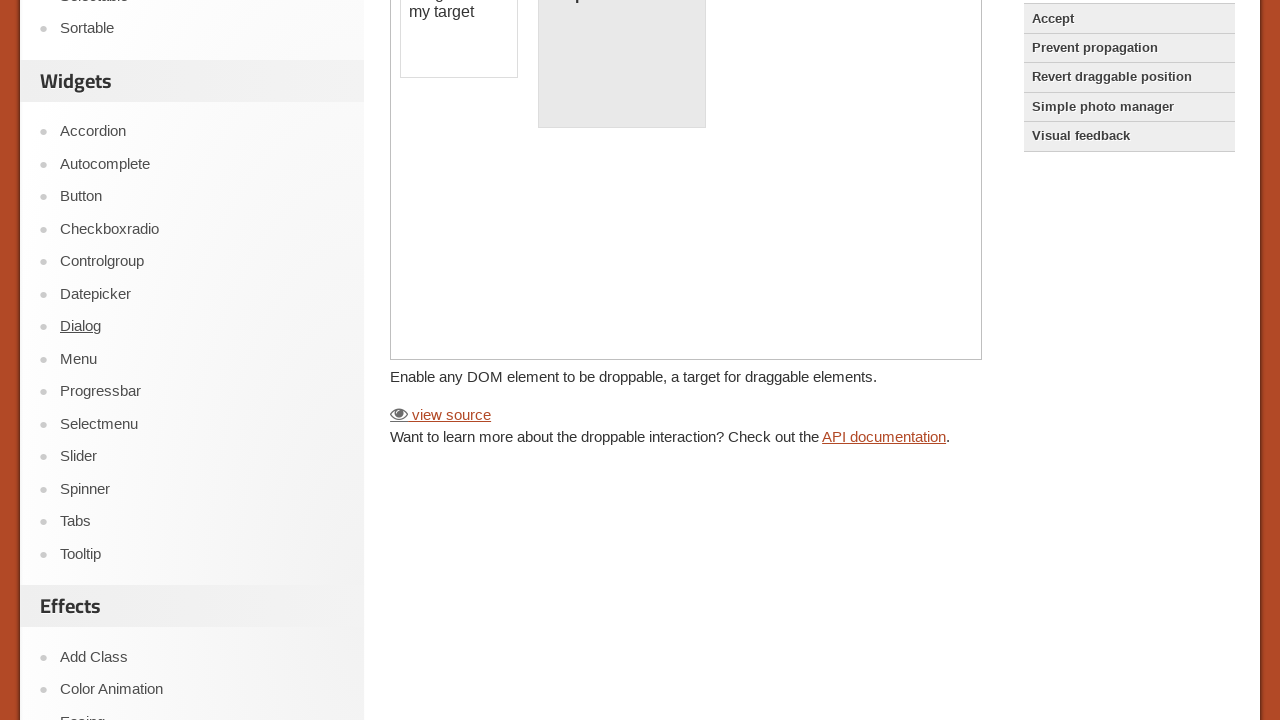

Located the droppable element with id 'droppable'
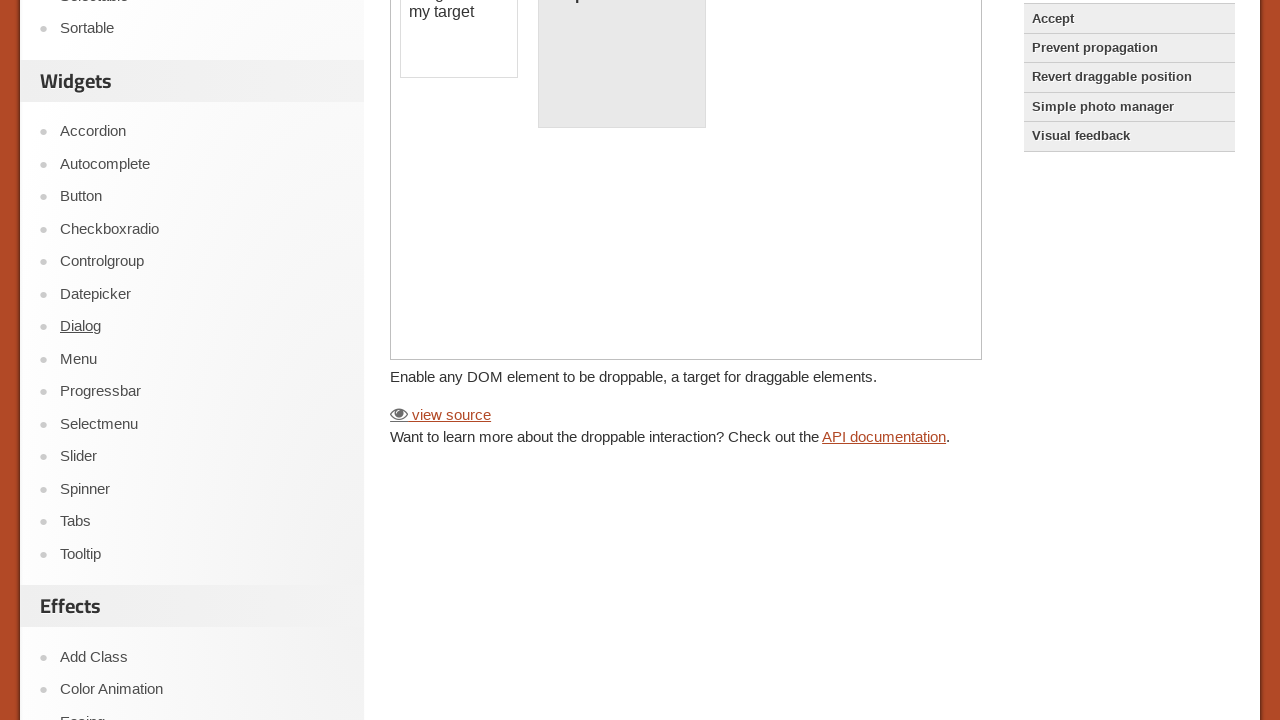

Dragged the draggable element to the droppable target at (622, 85)
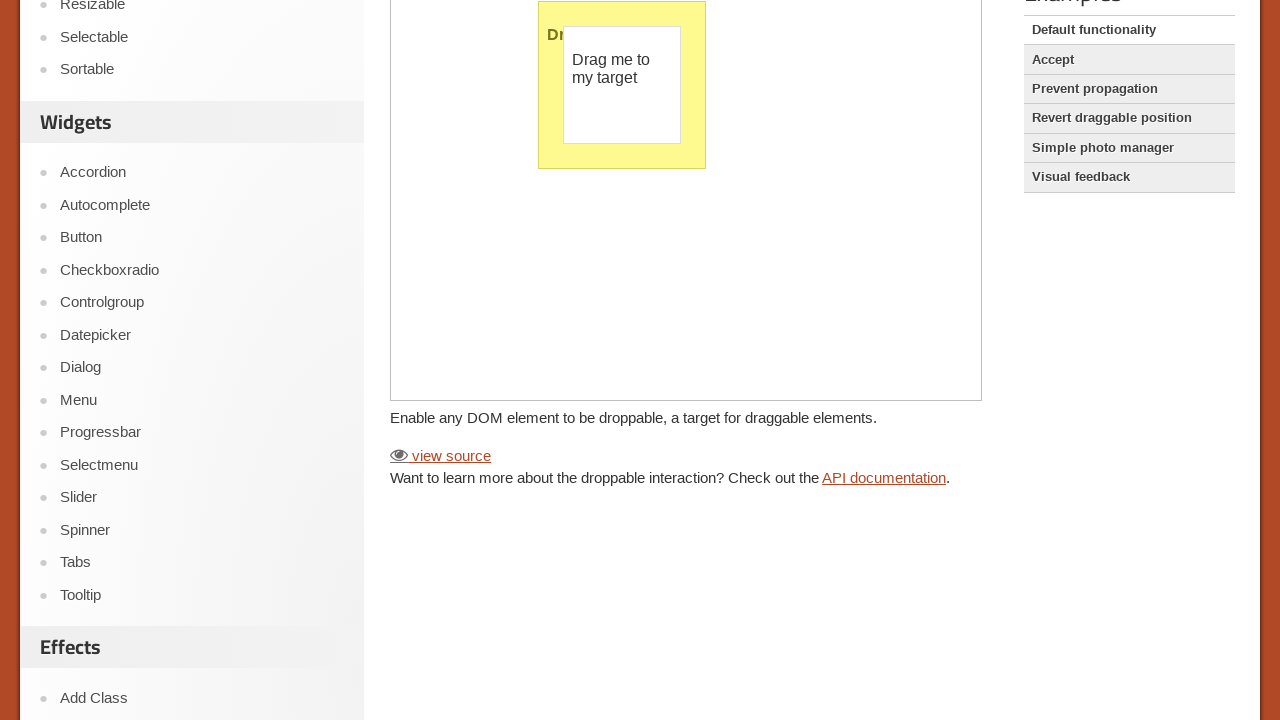

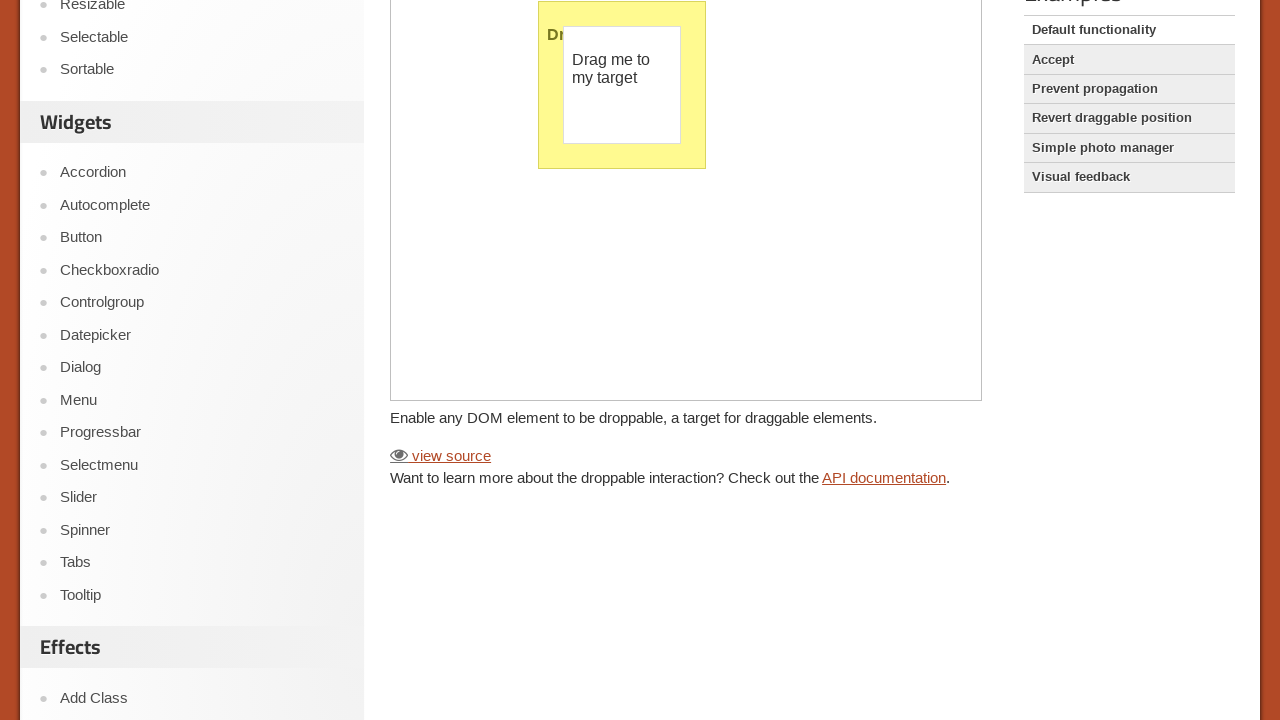